Tests that clicking a link to external PDF asset correctly navigates without showing an error page.

Starting URL: https://de.serlo.org/transparenz

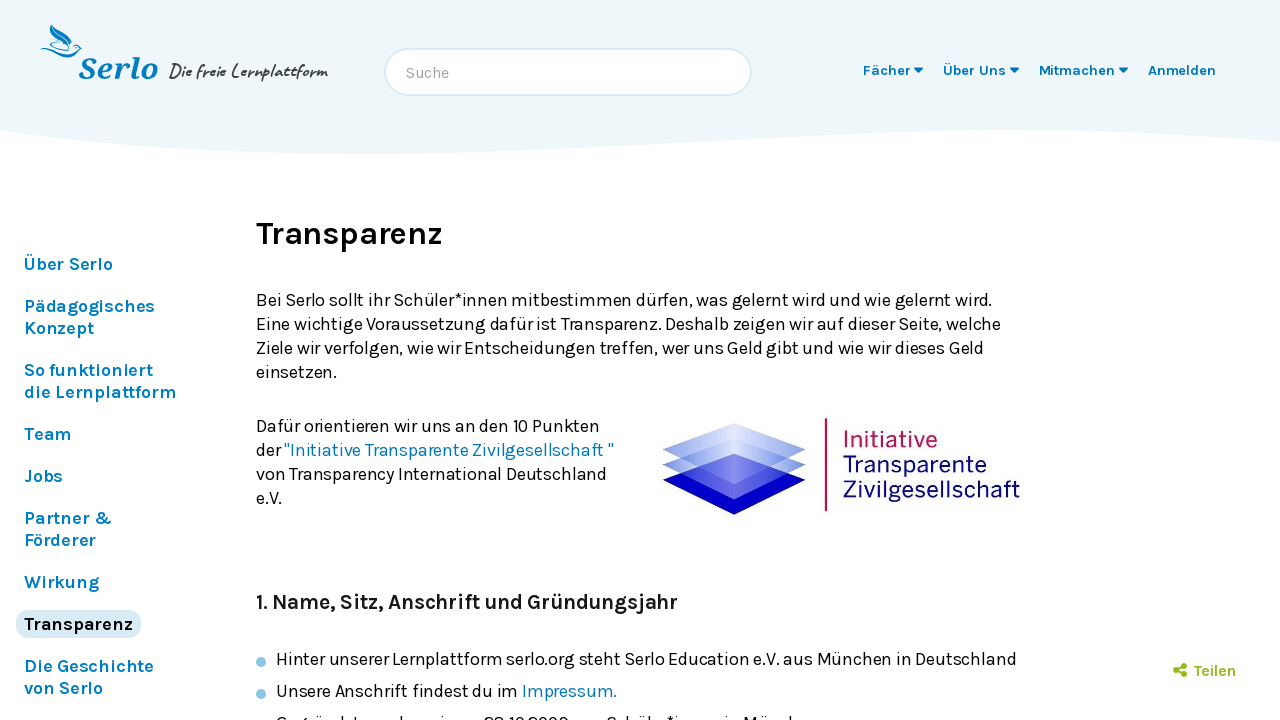

Clicked on the annual report link 'Serlo Education Jahresbericht 2010' at (414, 361) on text=Serlo Education Jahresbericht 2010
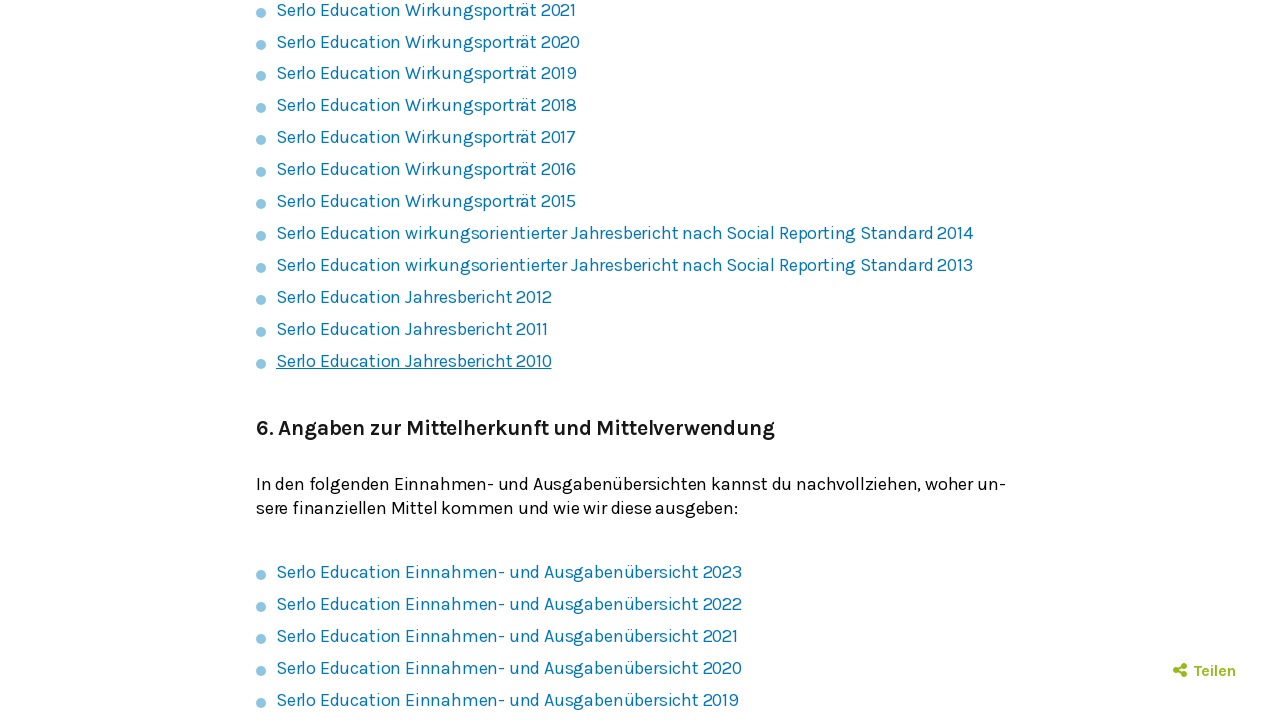

Waited 2 seconds for navigation to complete
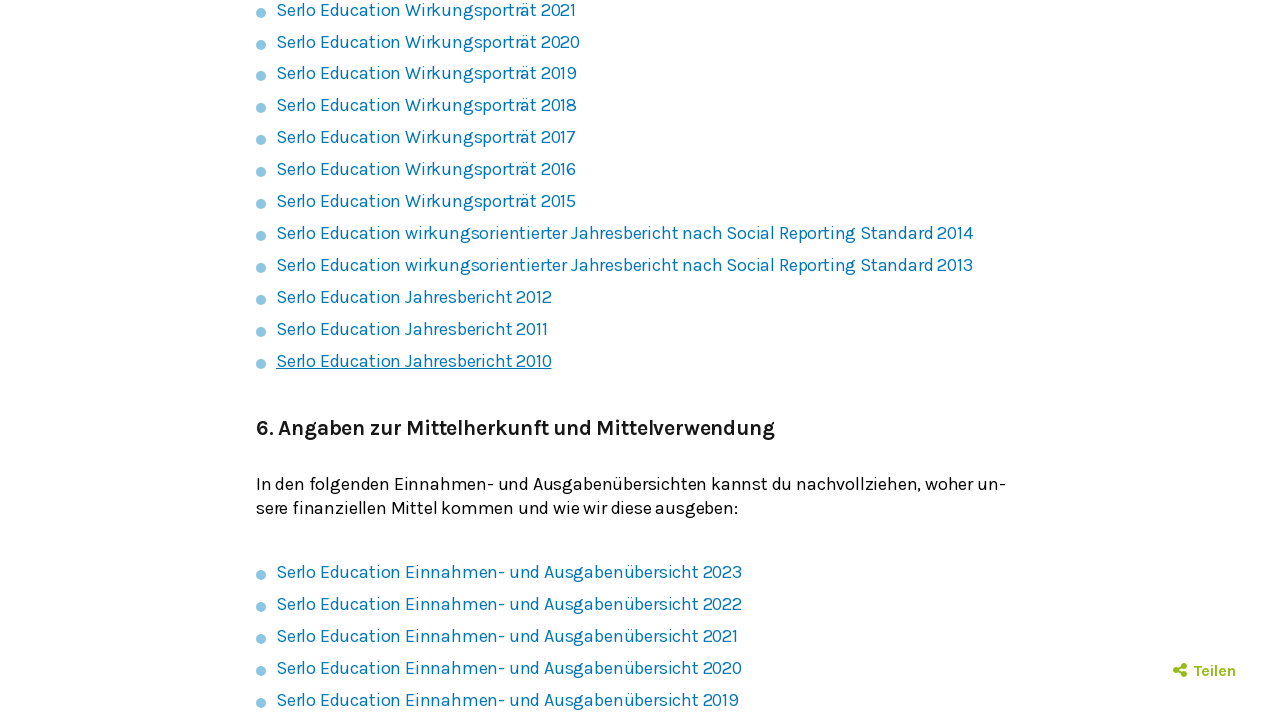

Verified that no error page is displayed (assertion passed)
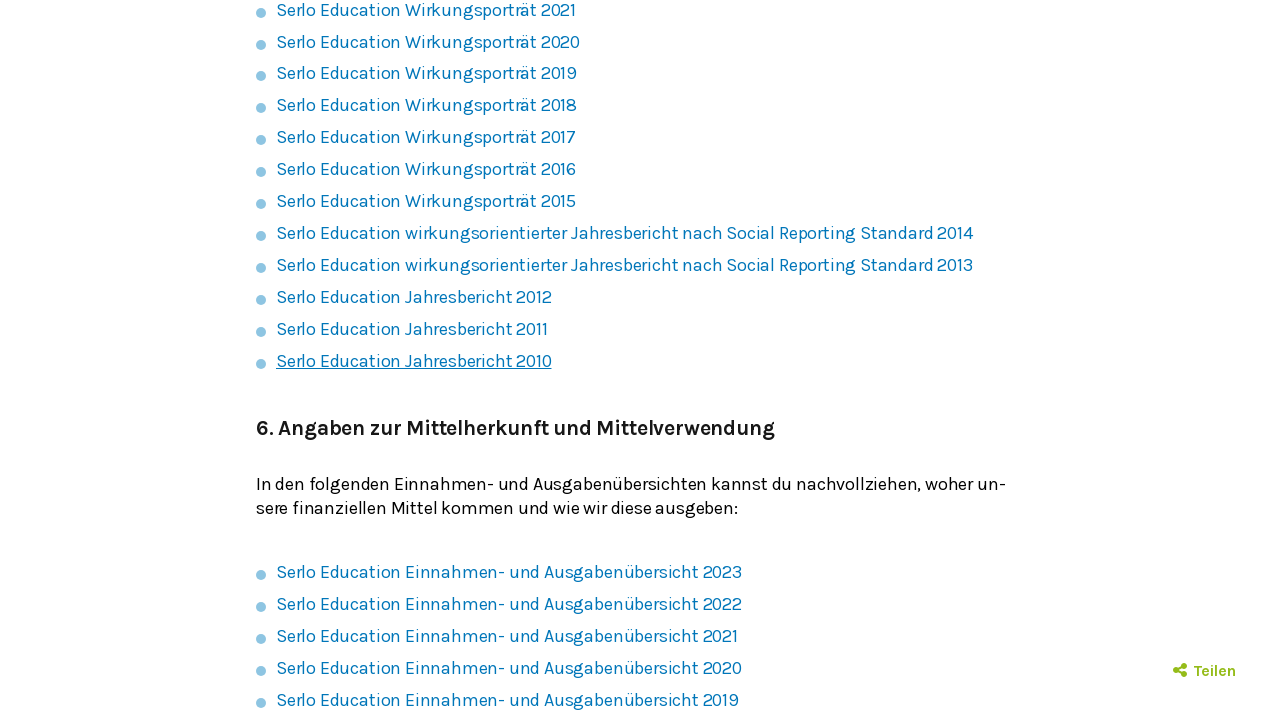

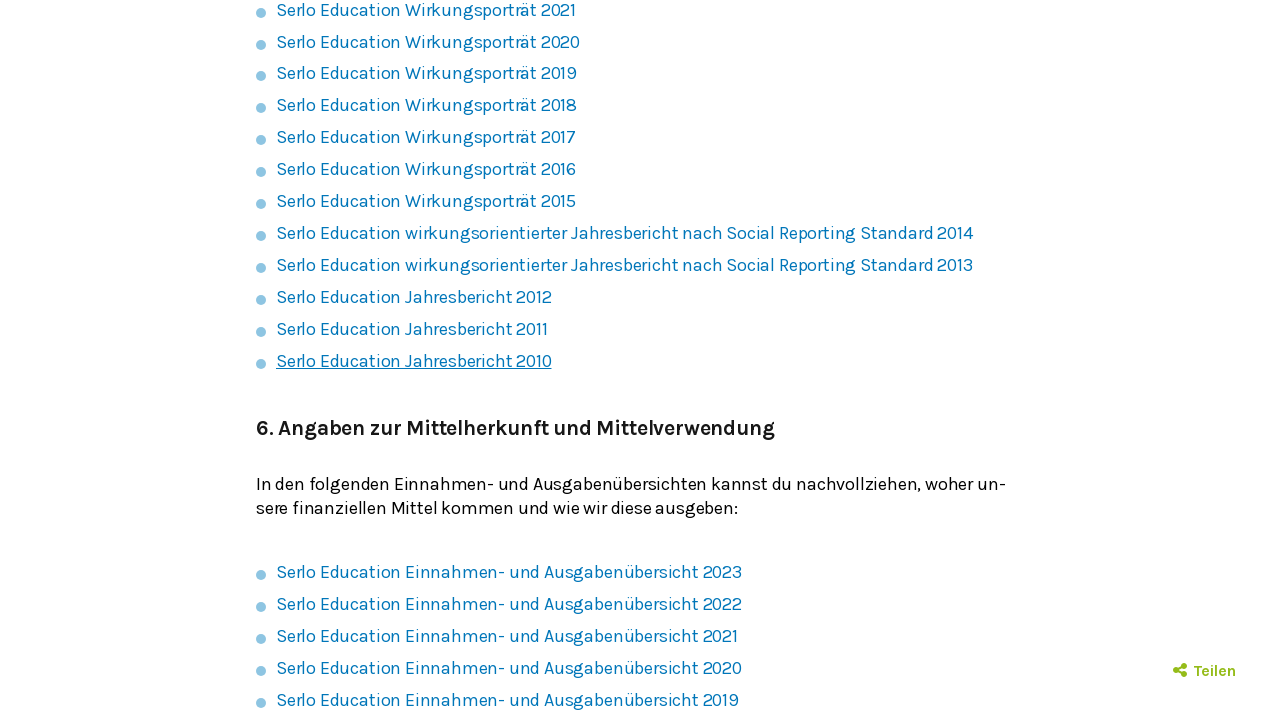